Navigates to the Rahul Shetty Academy Automation Practice page and verifies it loads successfully by waiting for the page content.

Starting URL: https://rahulshettyacademy.com/AutomationPractice/

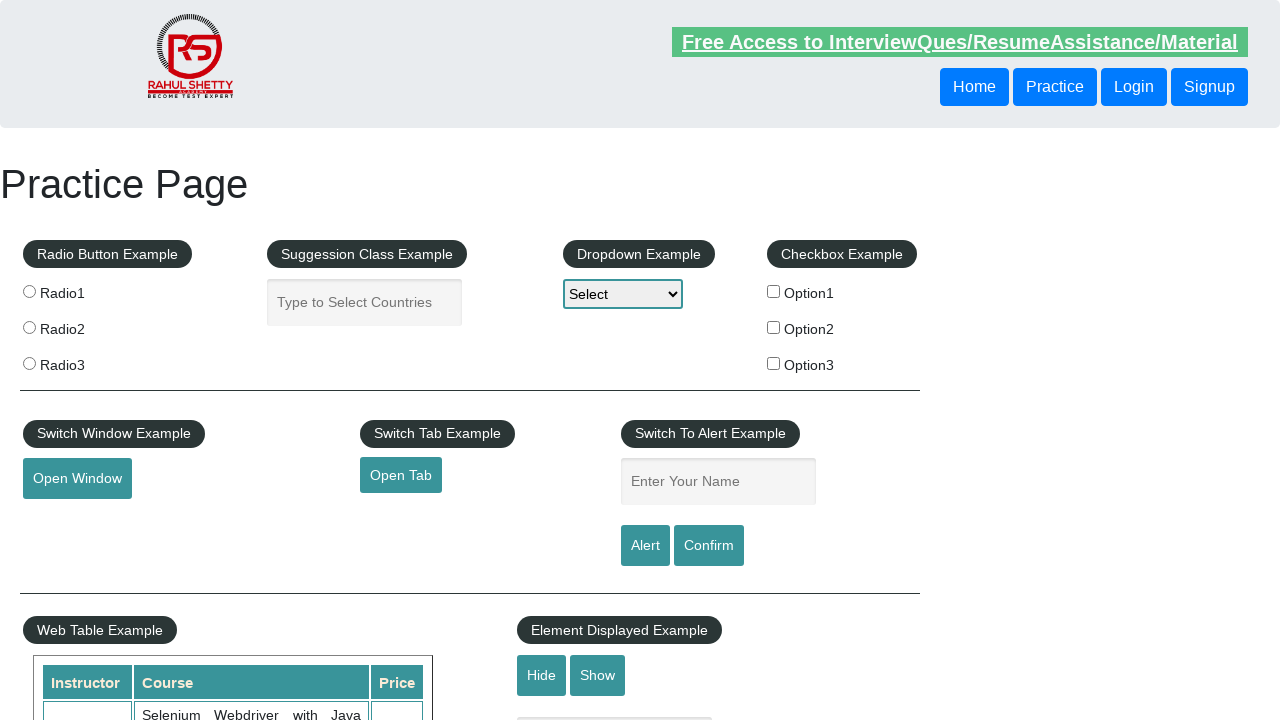

Navigated to Rahul Shetty Academy Automation Practice page
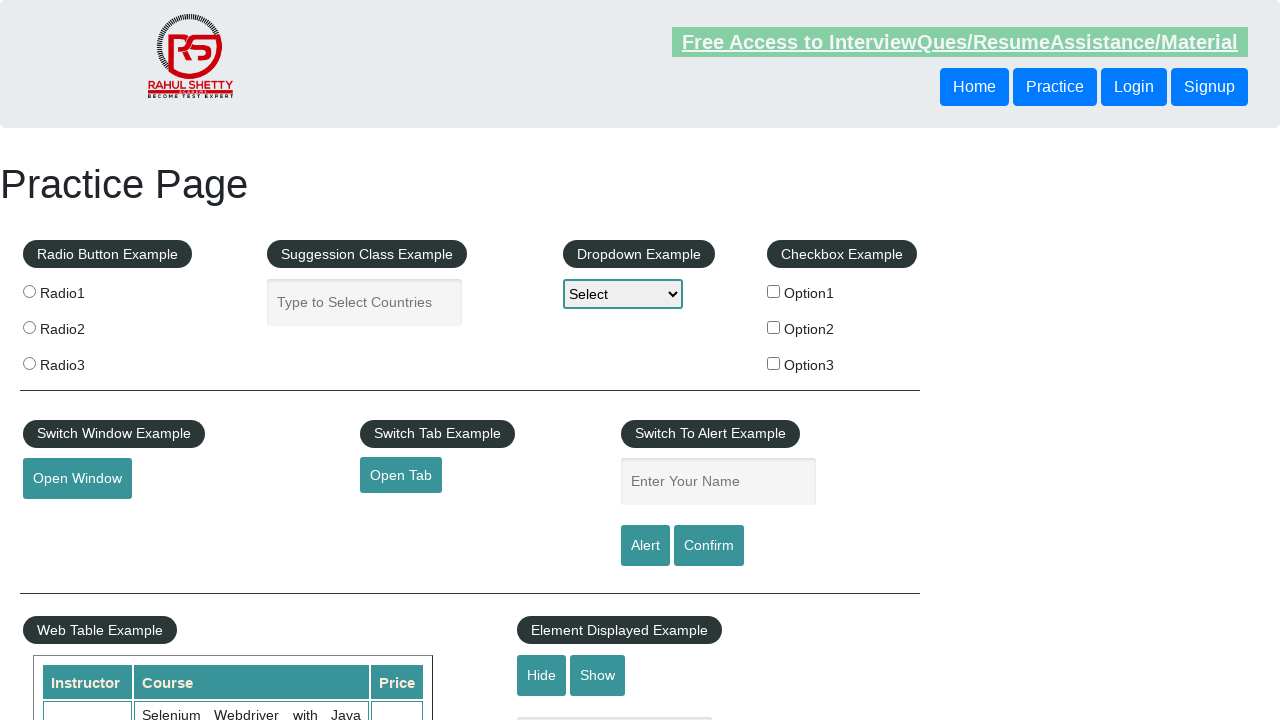

Page DOM content loaded
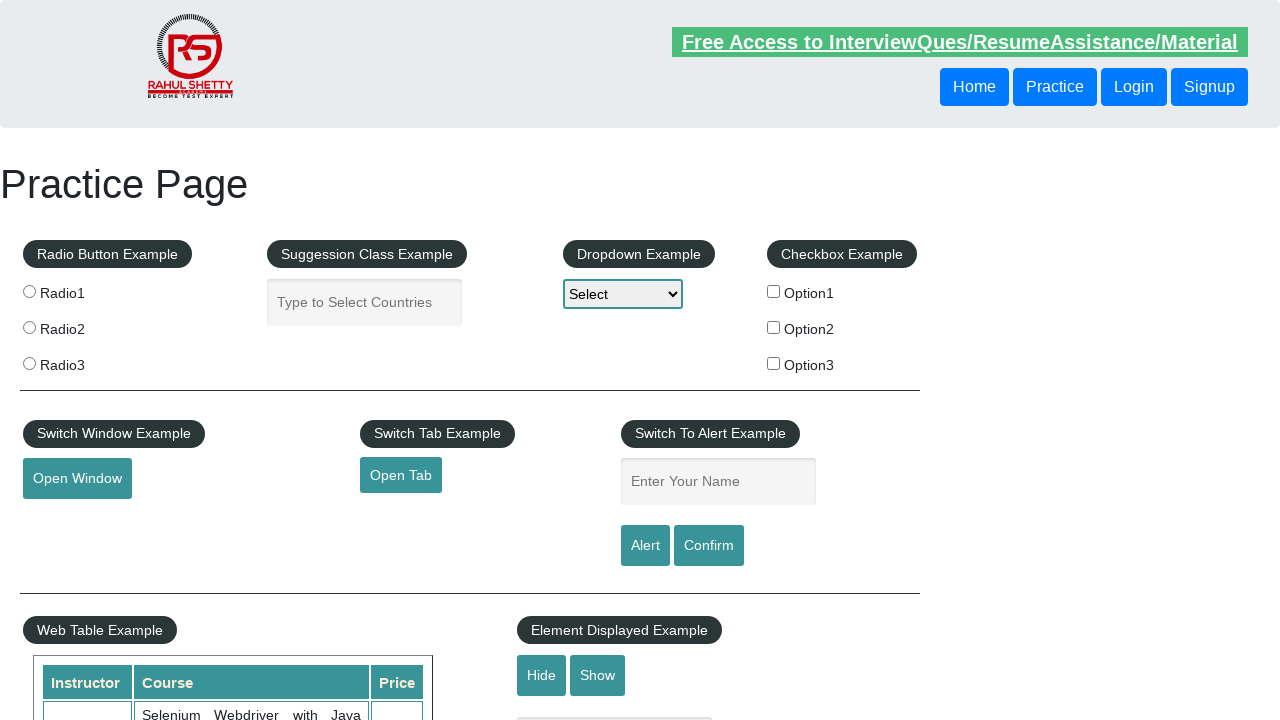

H1 element became visible - page loaded successfully
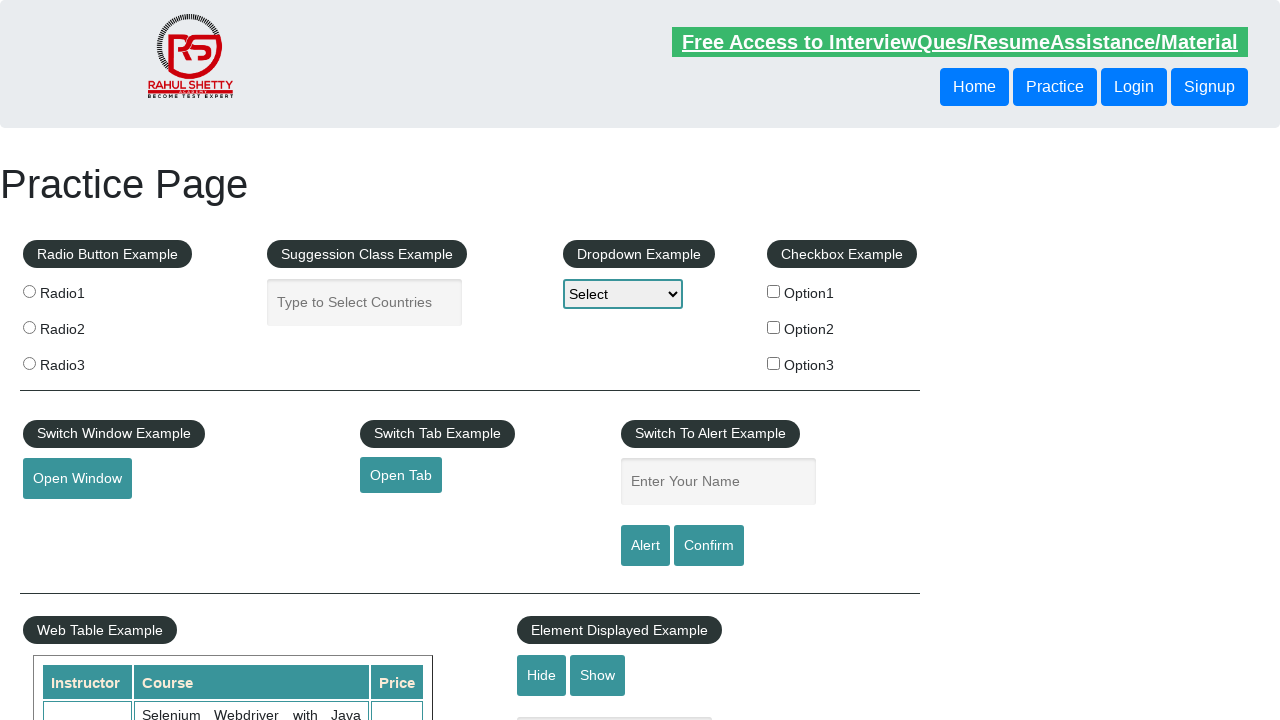

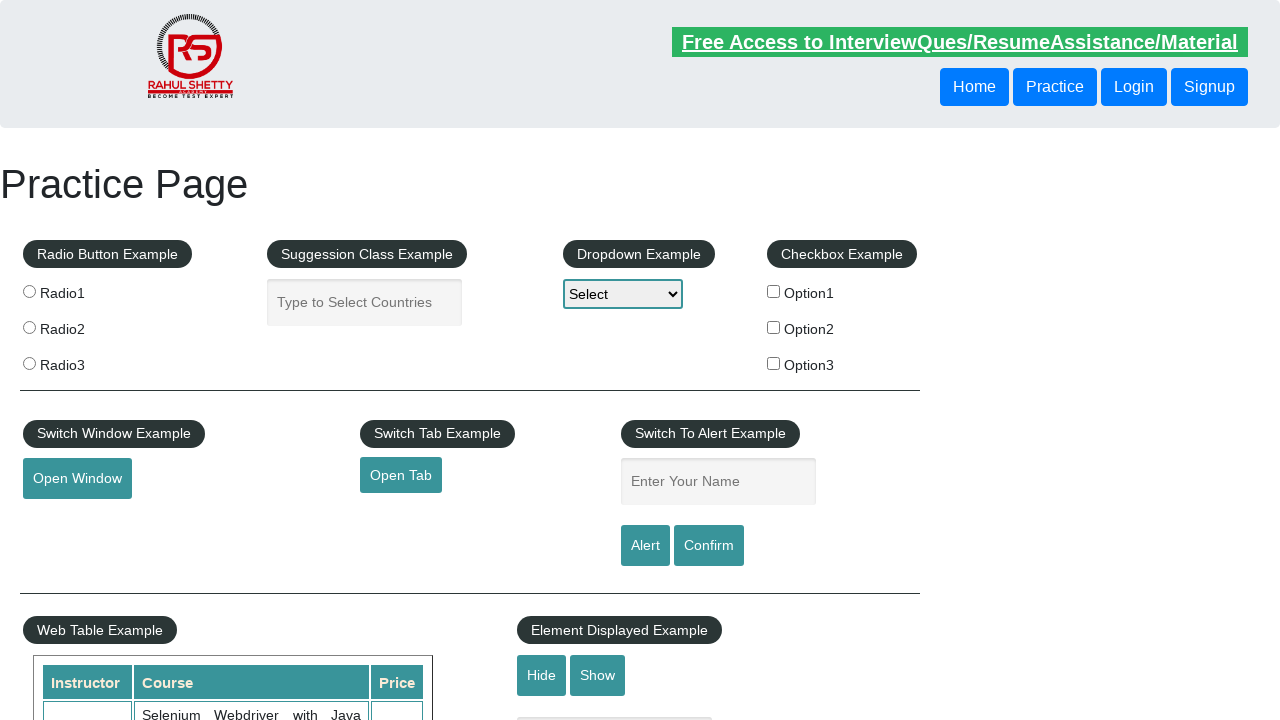